Tests JavaScript confirm dialog by clicking a button to trigger it and dismissing the dialog

Starting URL: https://practice.cydeo.com/javascript_alerts

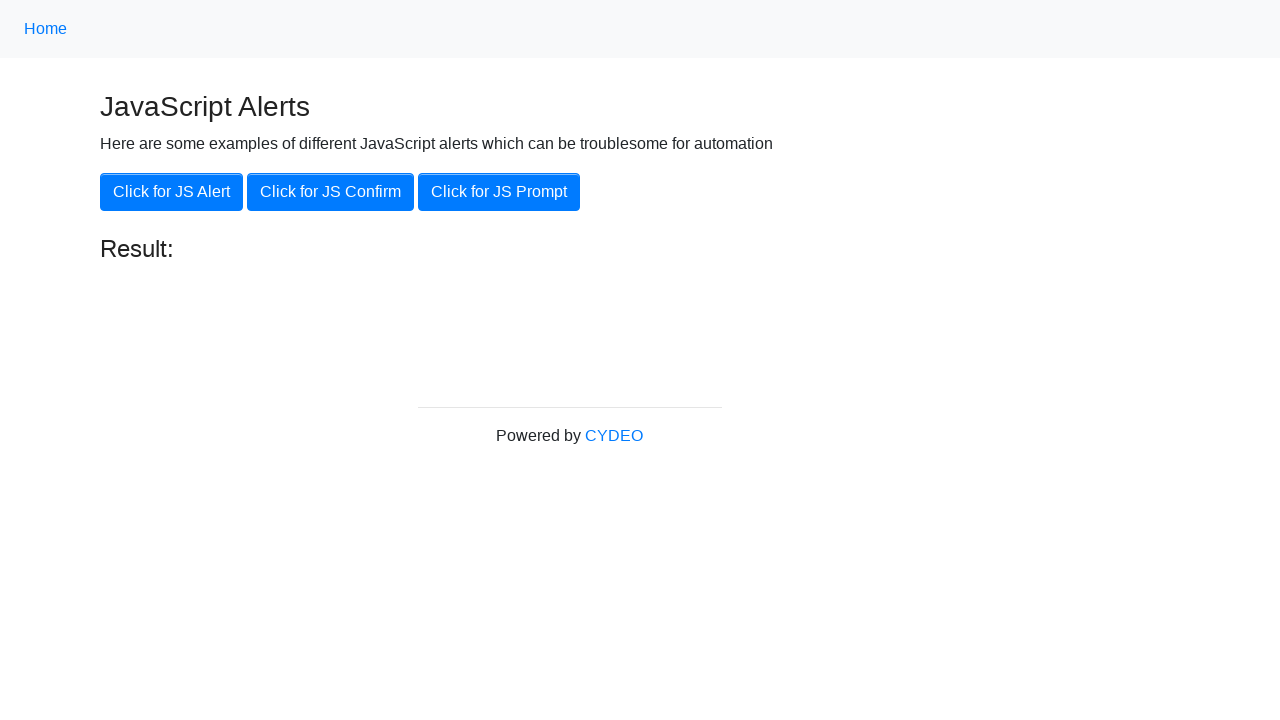

Set up dialog handler to dismiss any JavaScript dialogs
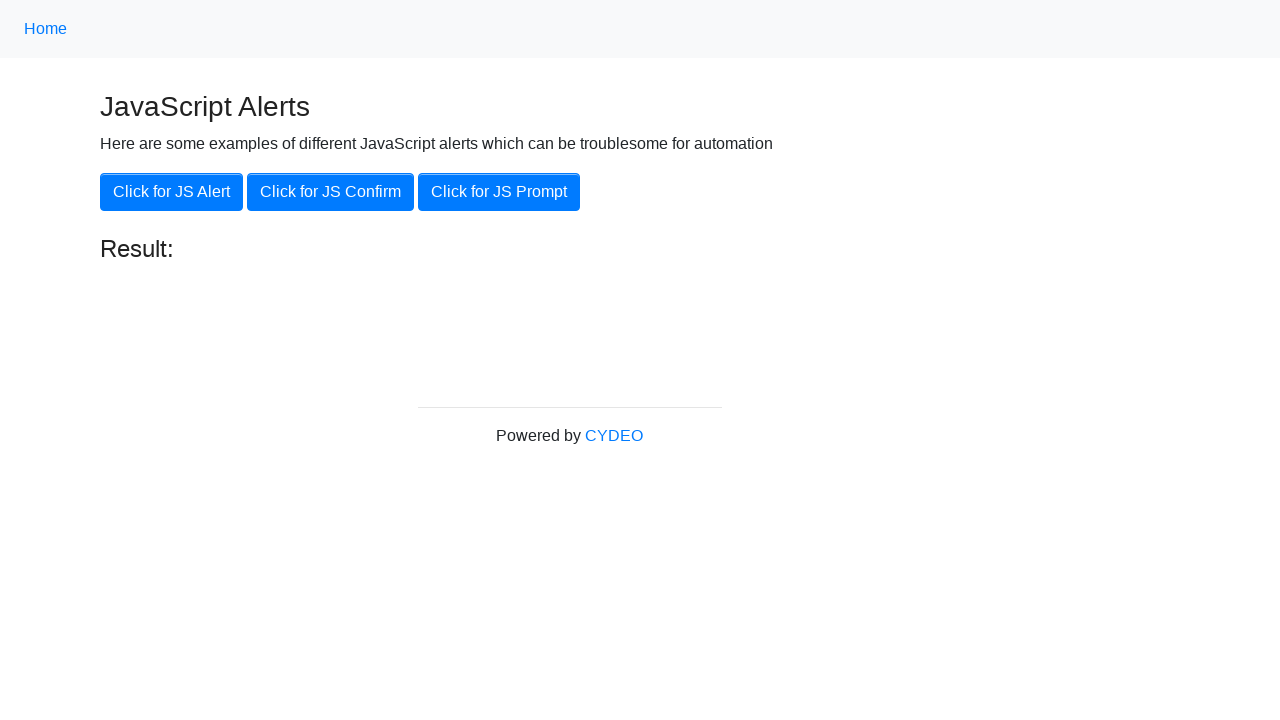

Clicked button to trigger JavaScript confirm dialog at (330, 192) on xpath=//button[text()='Click for JS Confirm']
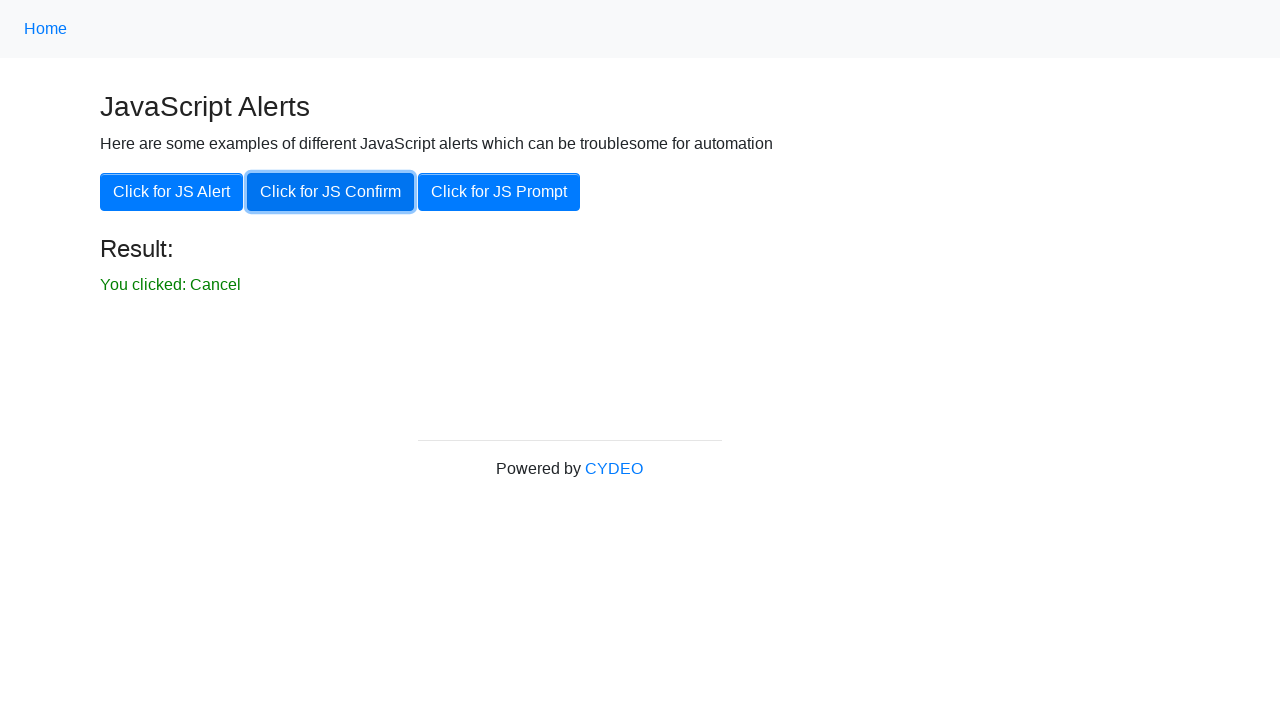

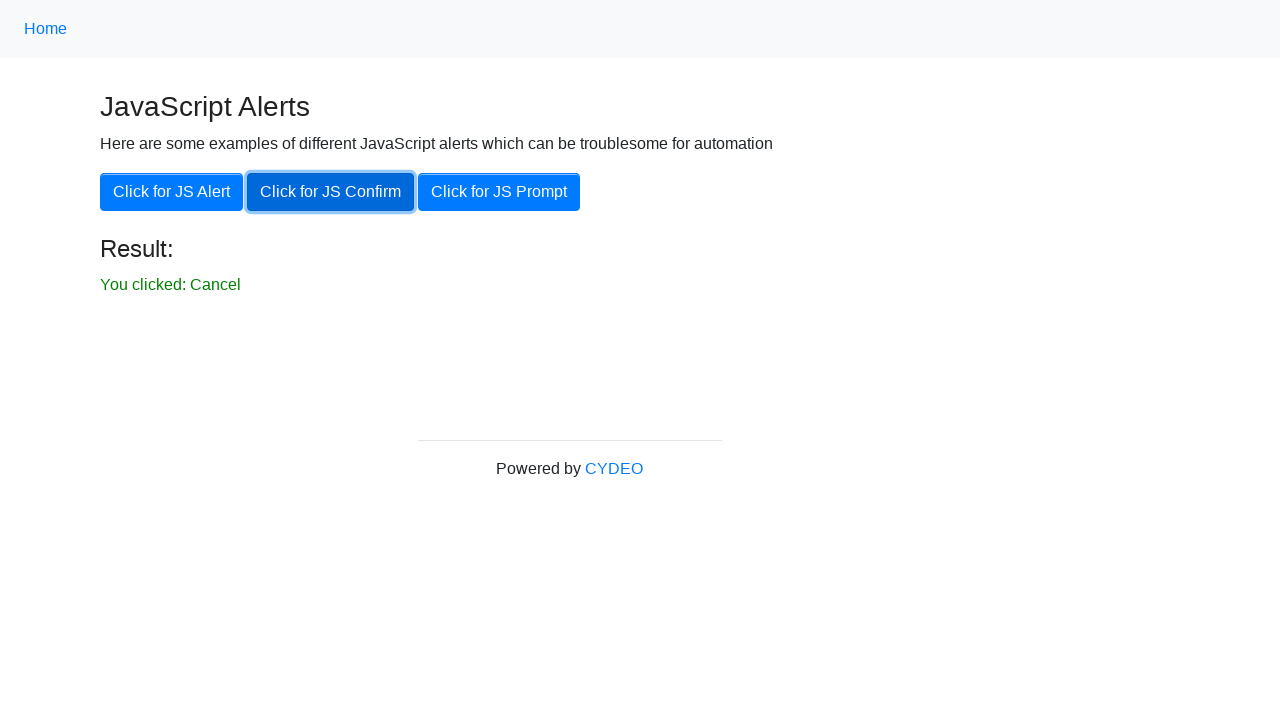